Tests clicking a button with a dynamic ID on the UI Testing Playground site by locating it via its text content

Starting URL: http://uitestingplayground.com/dynamicid

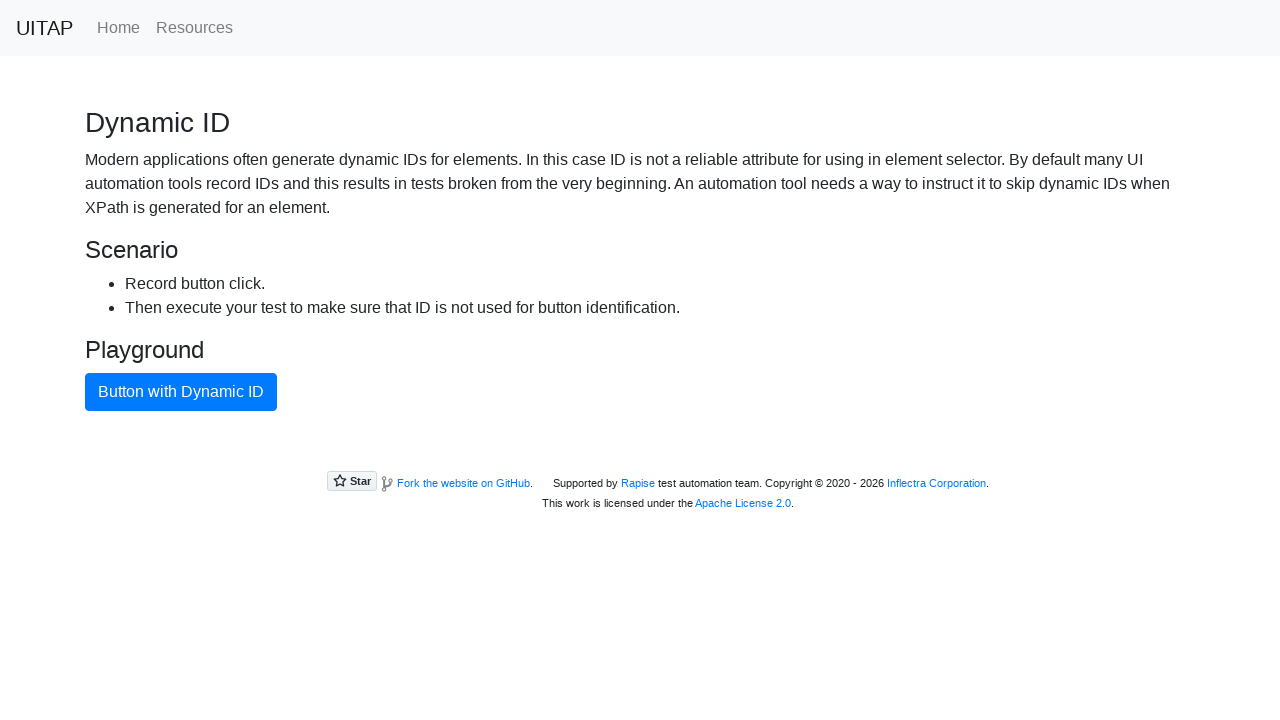

Navigated to UI Testing Playground dynamic ID page
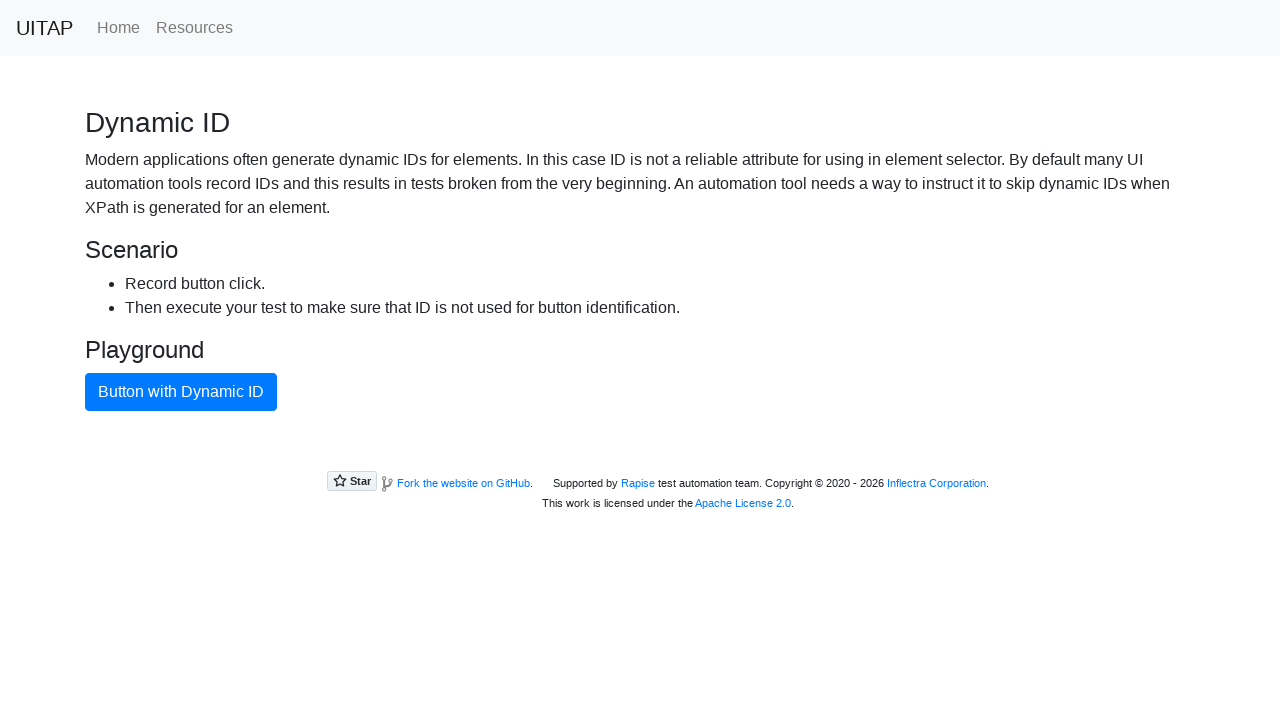

Clicked button with dynamic ID by locating via text content at (181, 392) on xpath=//button[text()='Button with Dynamic ID']
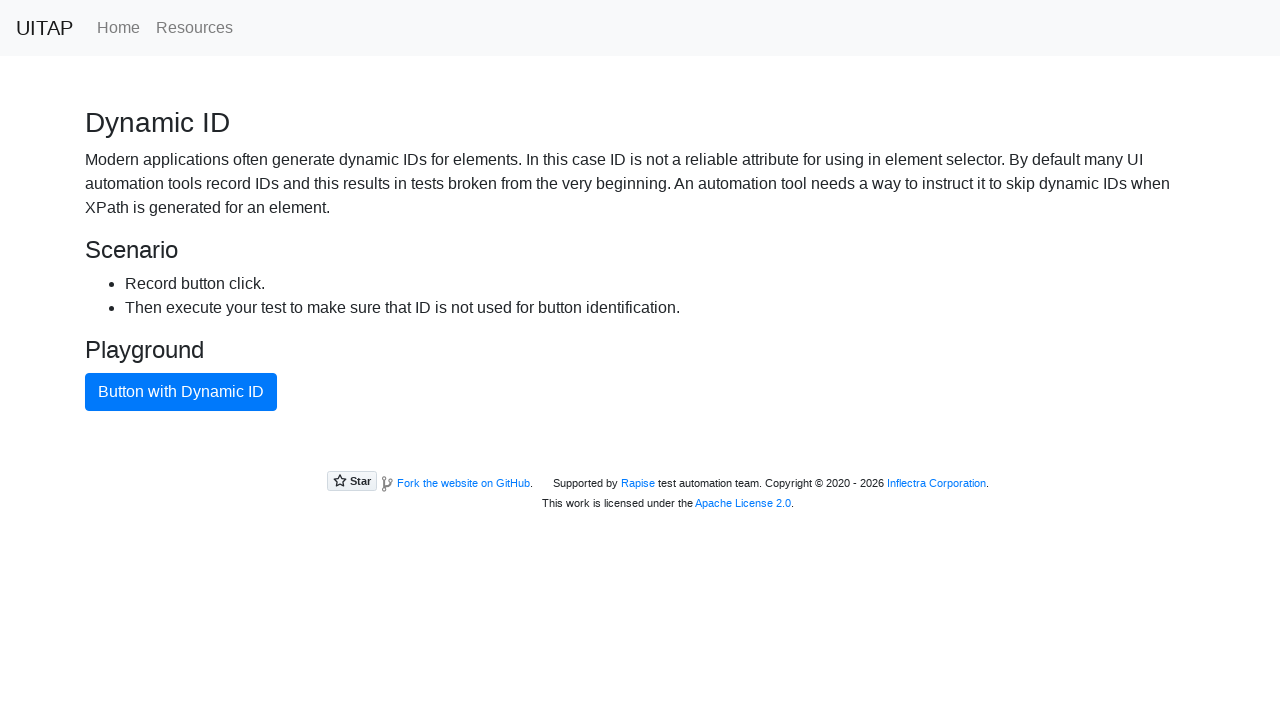

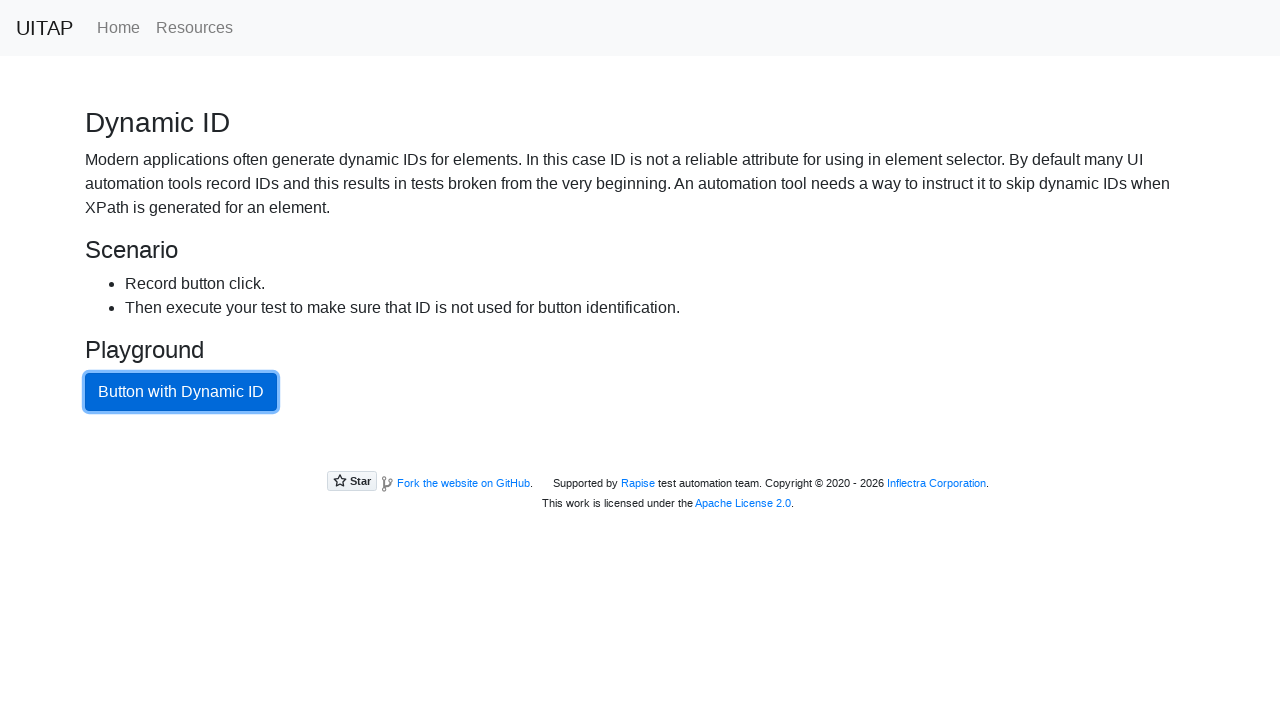